Tests selecting a color value (Purple) in the old-style select dropdown menu and verifies the selection

Starting URL: https://demoqa.com/select-menu

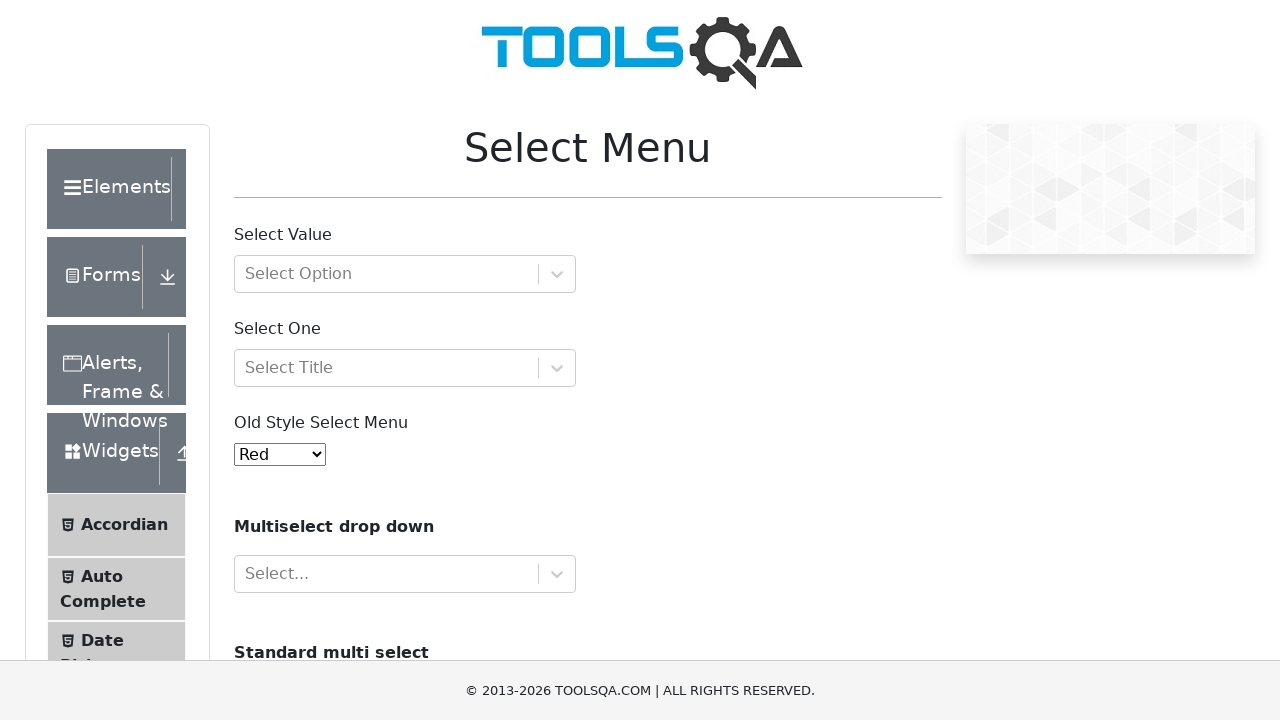

Navigated to select menu demo page
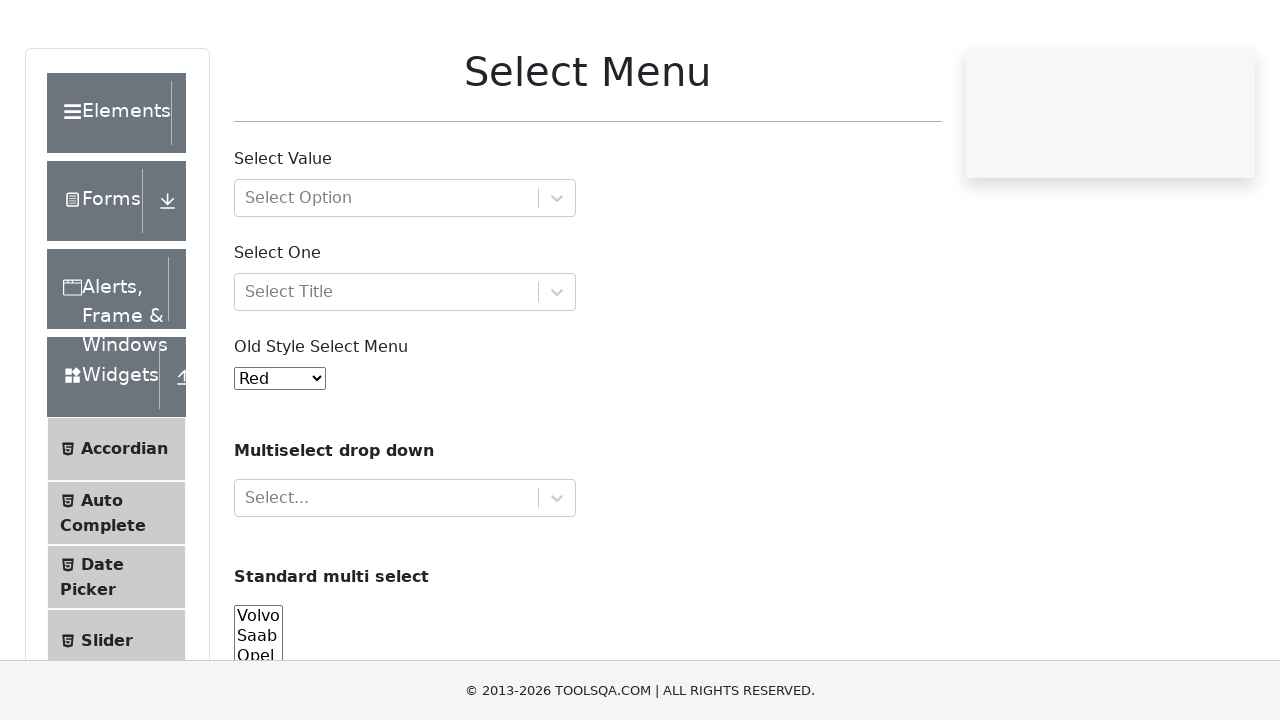

Selected 'Purple' from old-style select dropdown menu on #oldSelectMenu
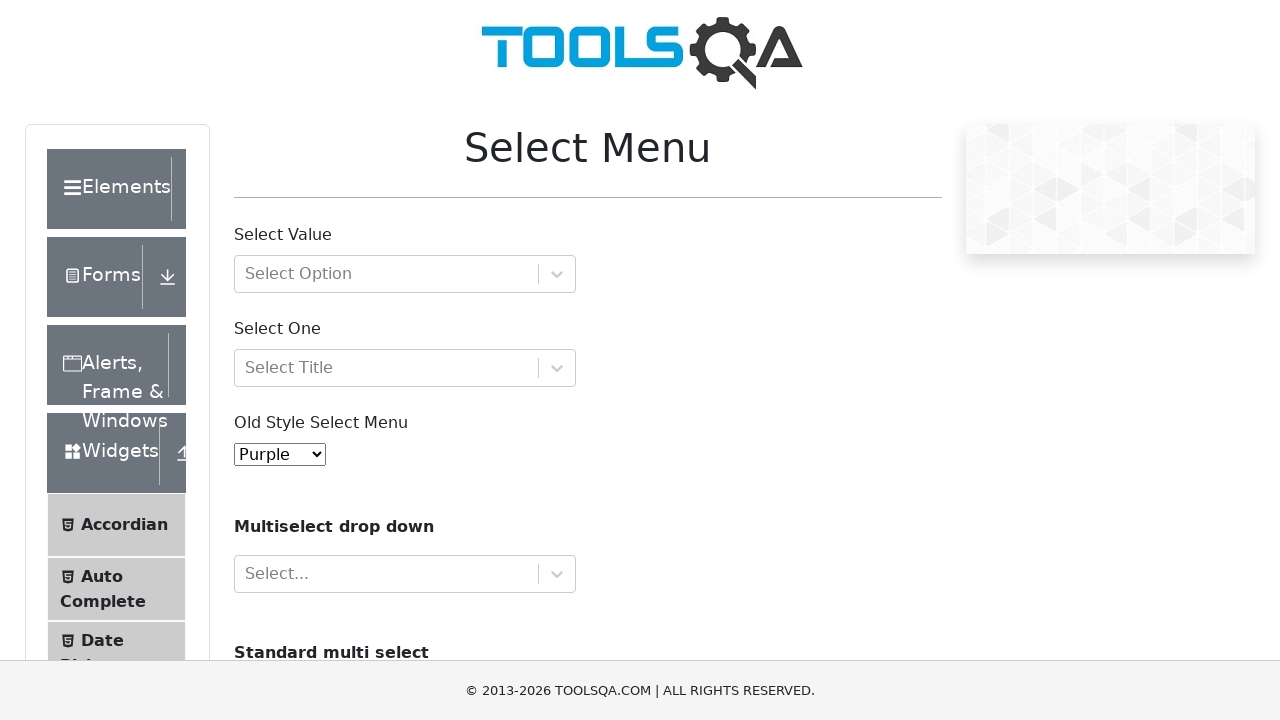

Retrieved selected value from old-style select menu
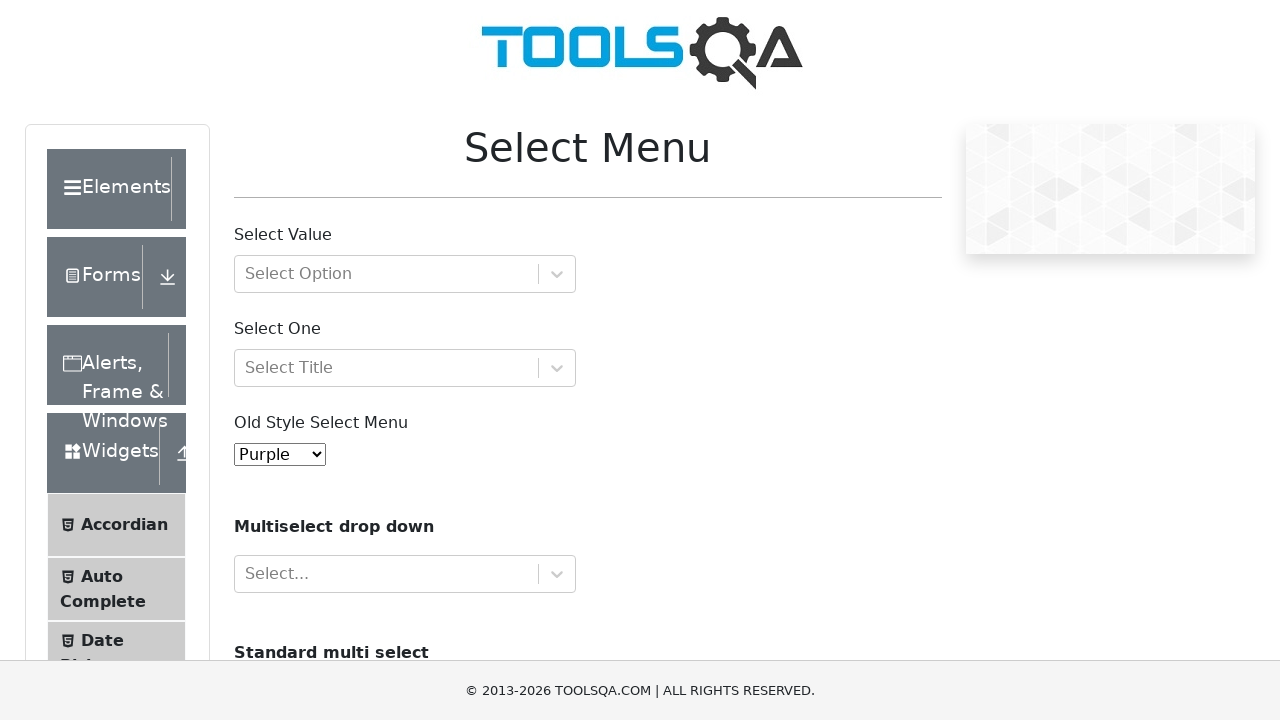

Verified that Purple option is correctly selected with value=4
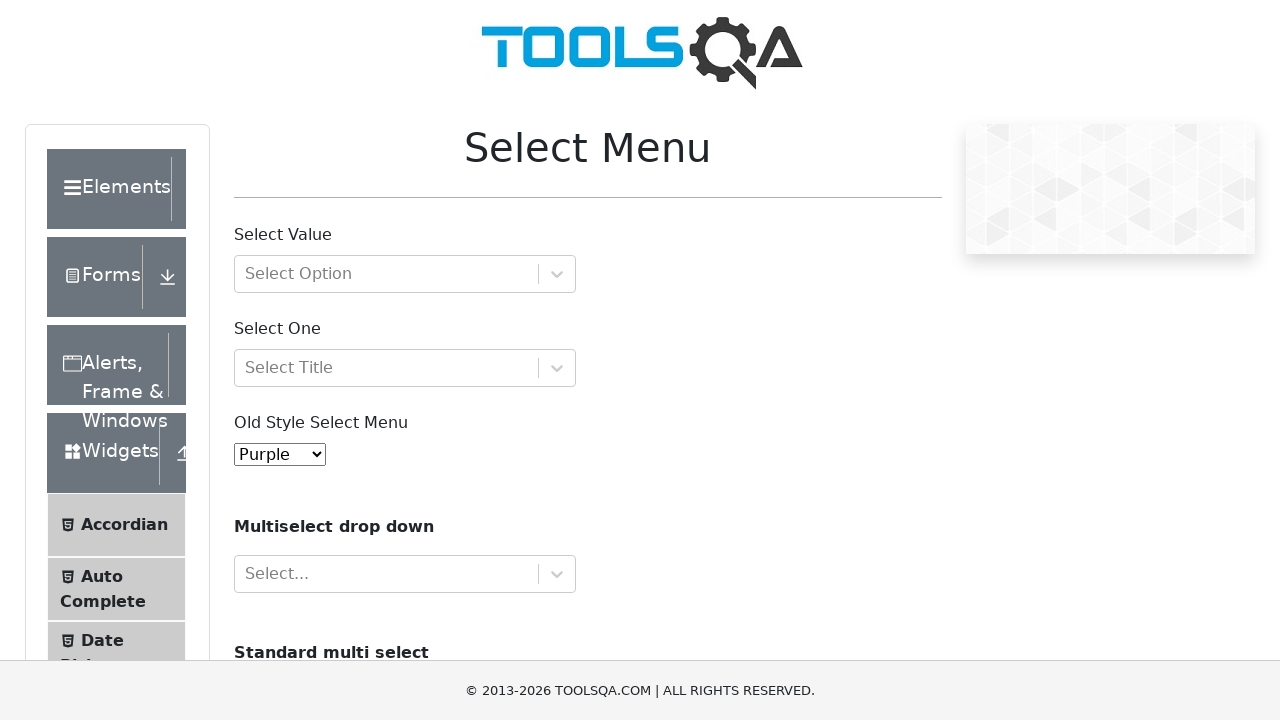

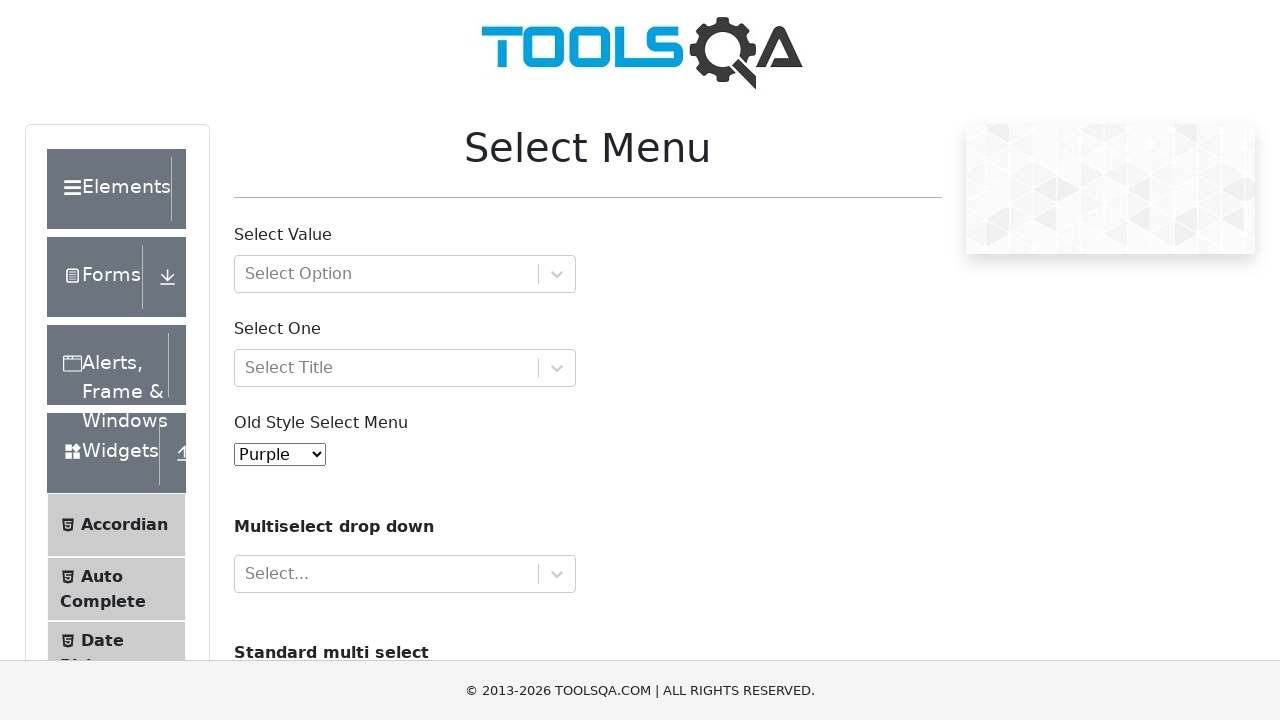